Tests key press detection by typing keys into an input field and verifying the displayed result

Starting URL: https://the-internet.herokuapp.com/key_presses

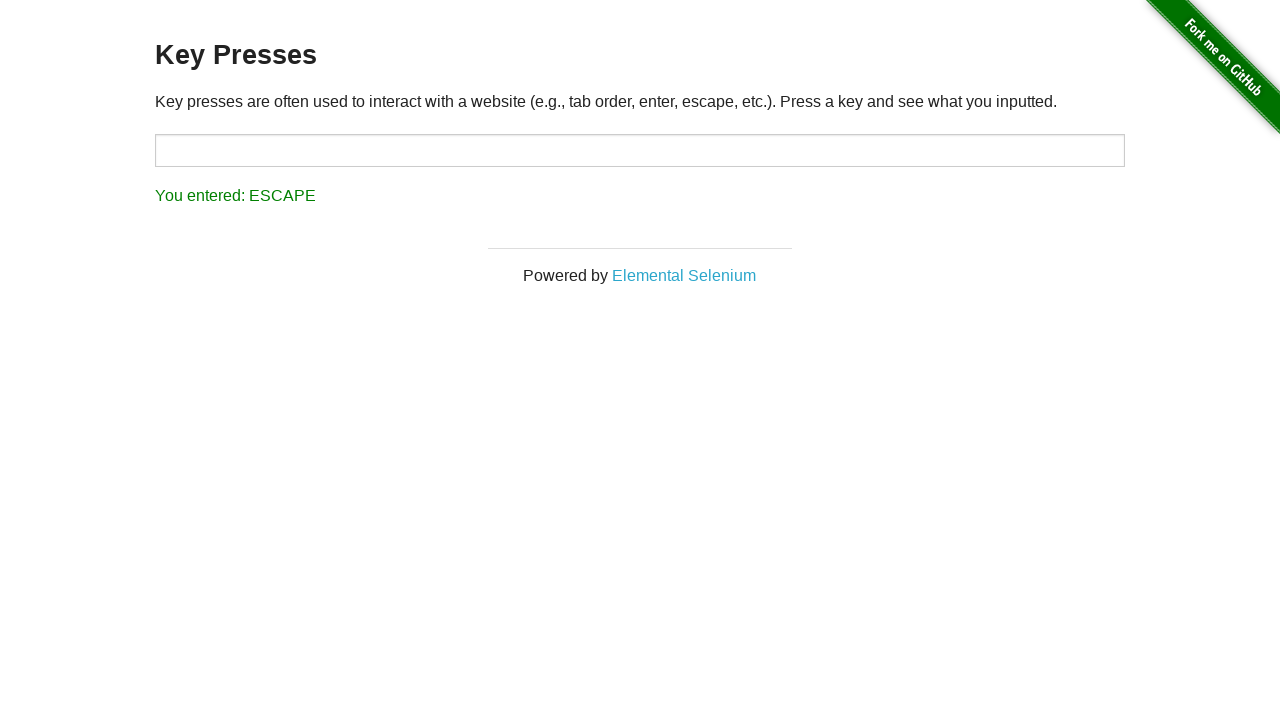

Waited for target input field to load
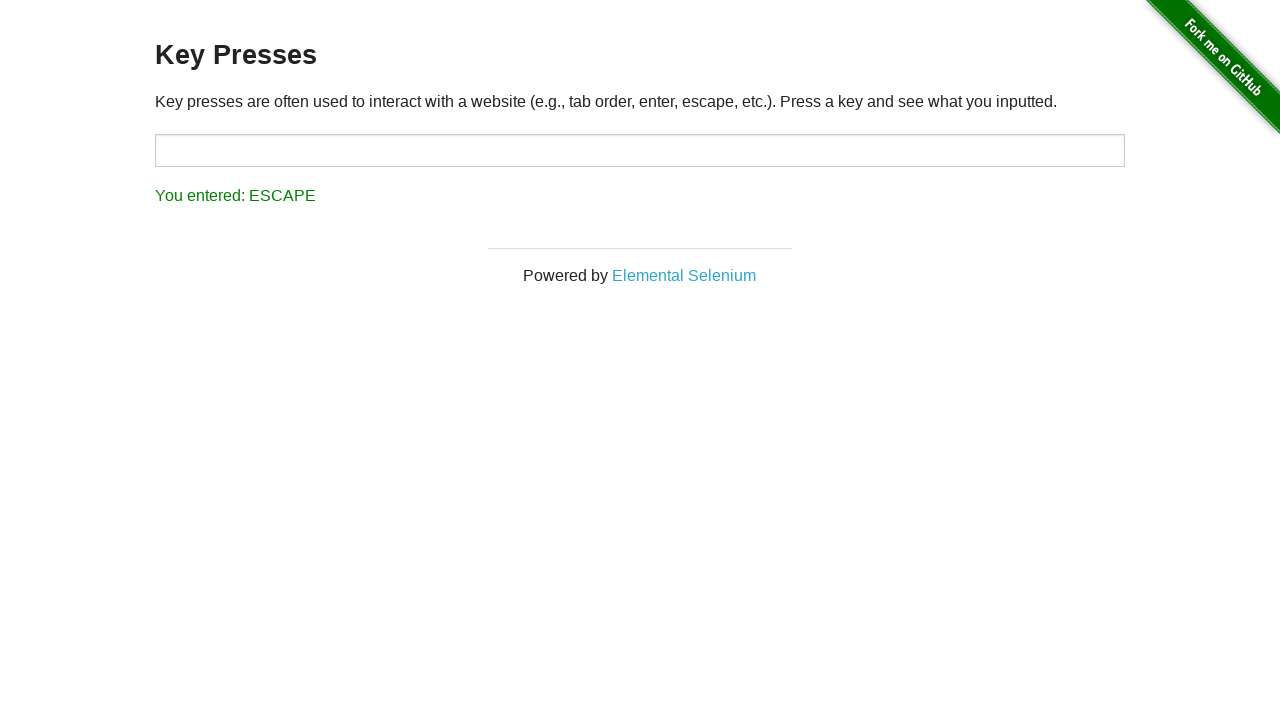

Typed 'q' into the input field on //*[@id='target']
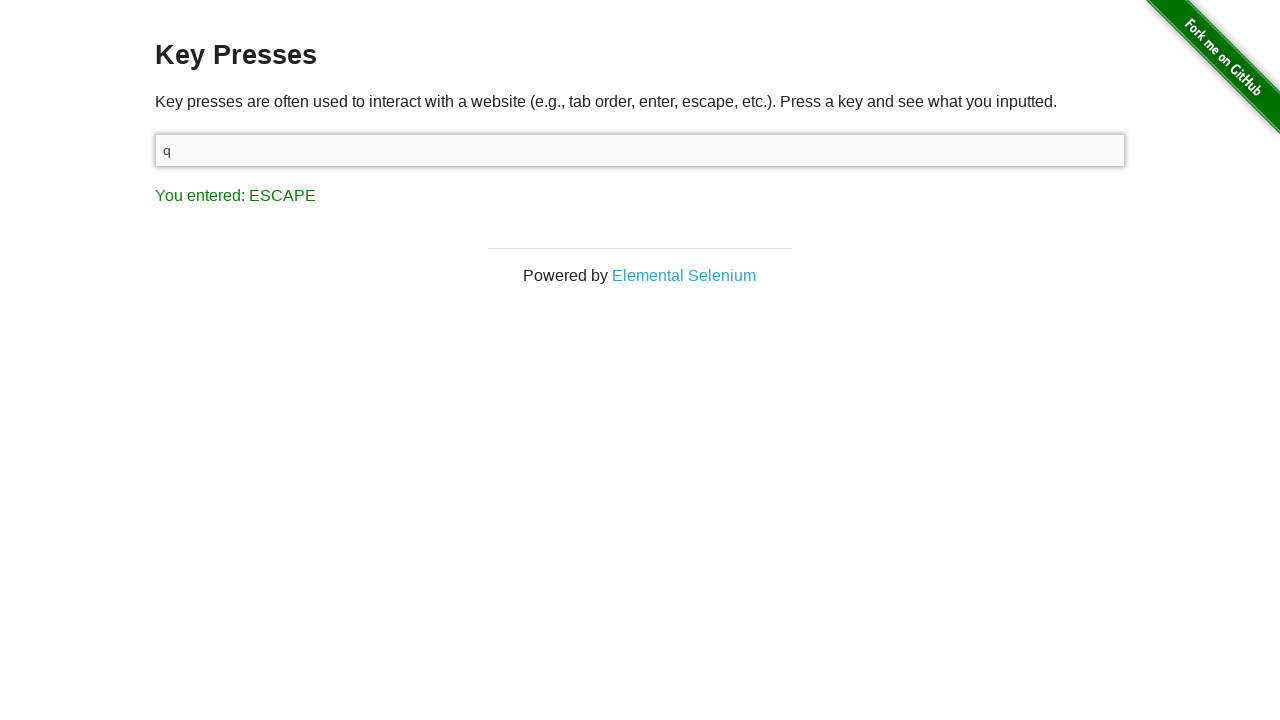

Filled input field with 'qwerty' on //*[@id='target']
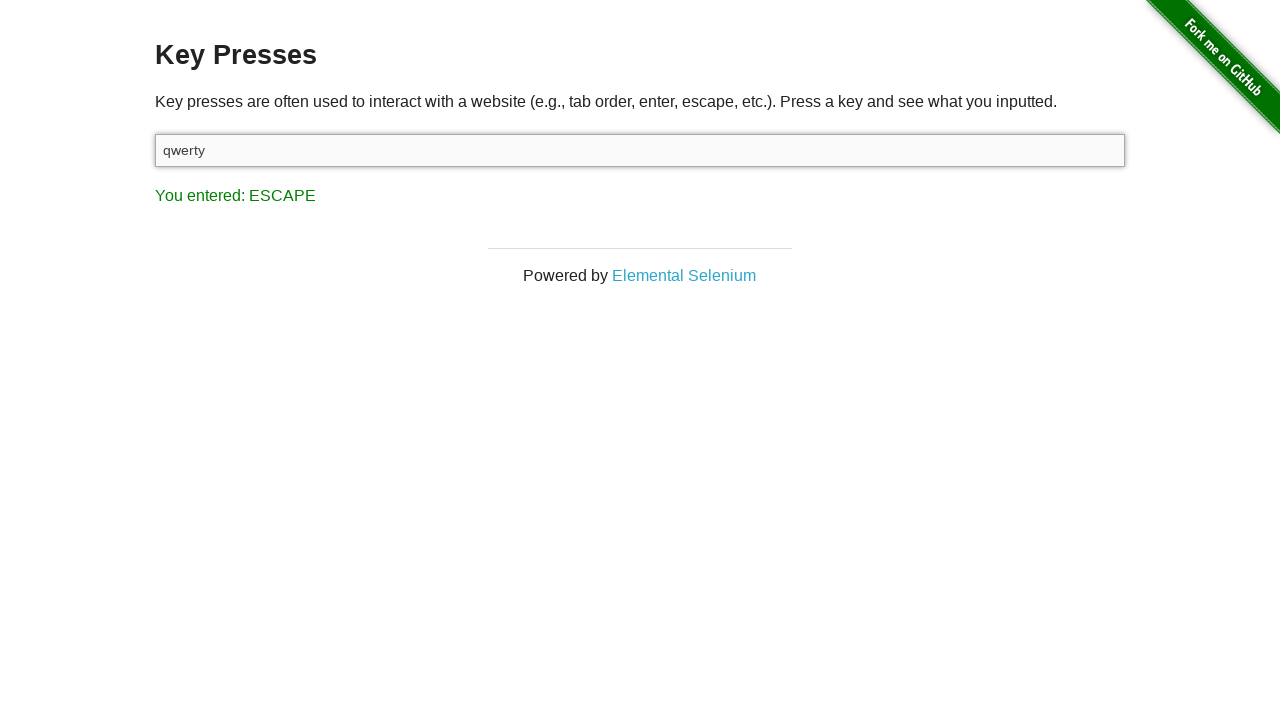

Pressed Control+A to select all text in input field on xpath=//*[@id='target']
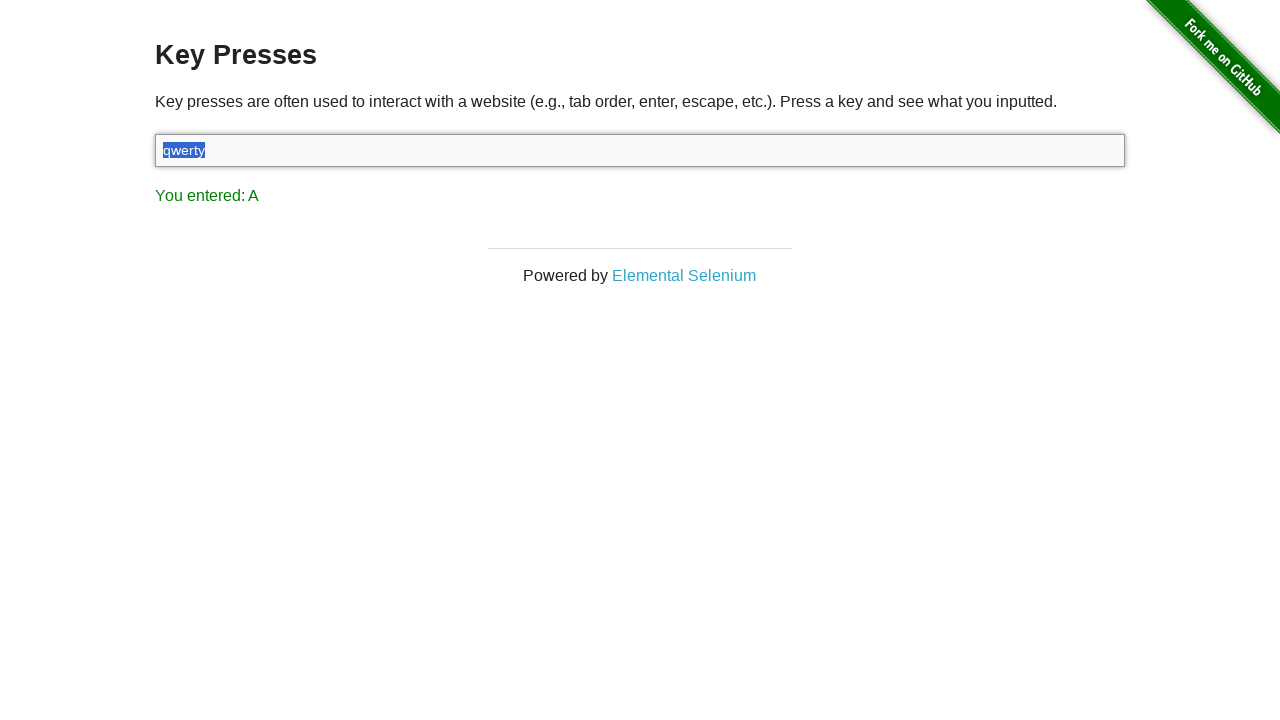

Pressed Backspace to delete all selected text on xpath=//*[@id='target']
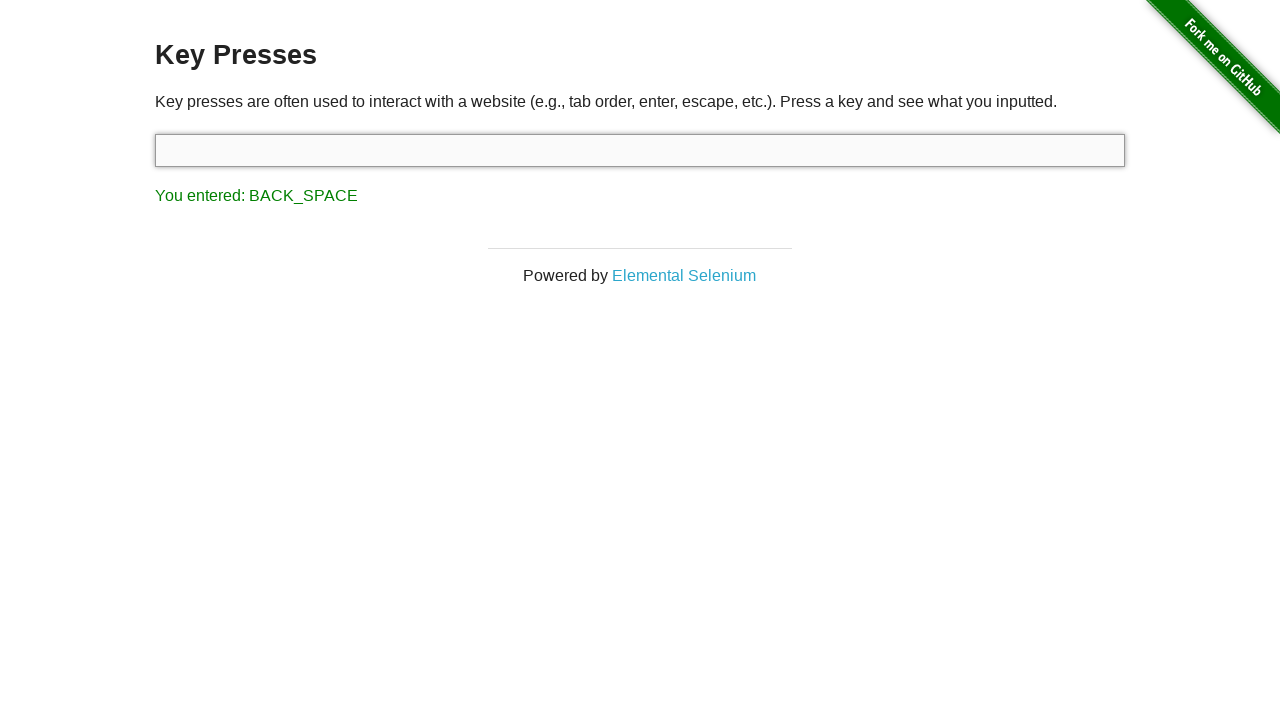

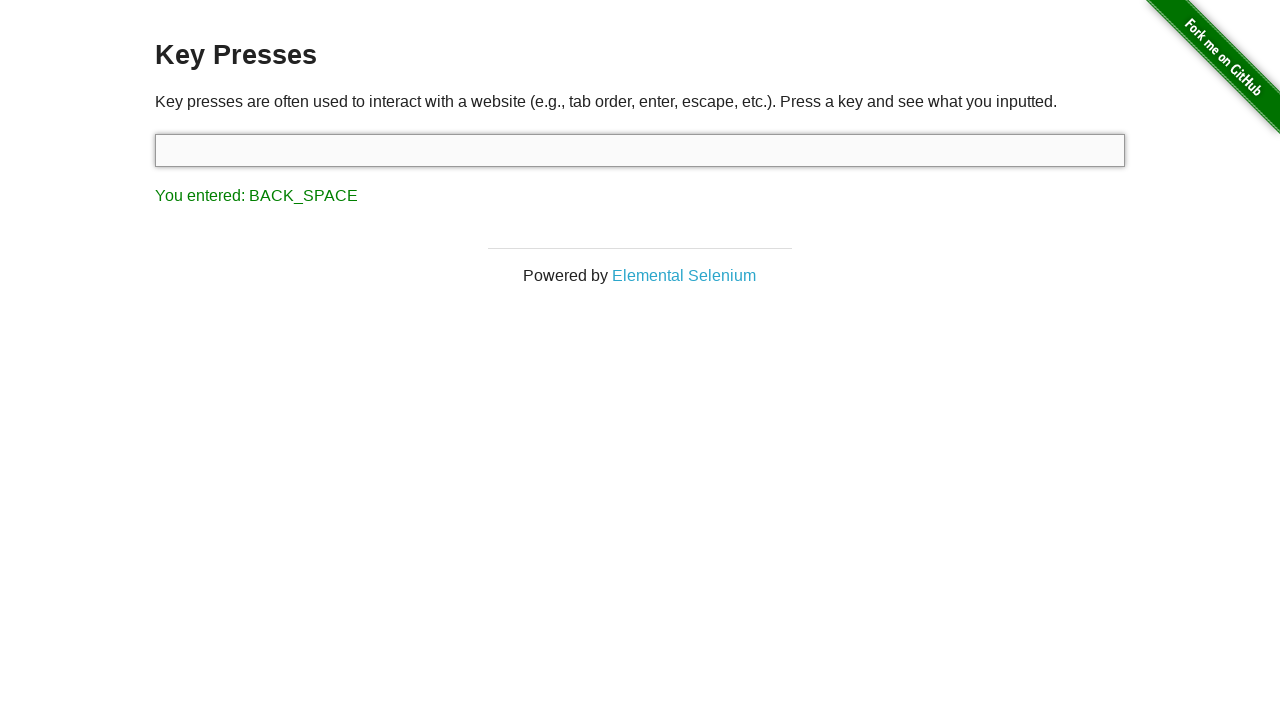